Tests e-commerce search functionality by searching for "html" products, navigating to product details, checking sale pricing, adding items to basket with quantity changes, and verifying cart contents.

Starting URL: https://practice.automationtesting.in/shop/

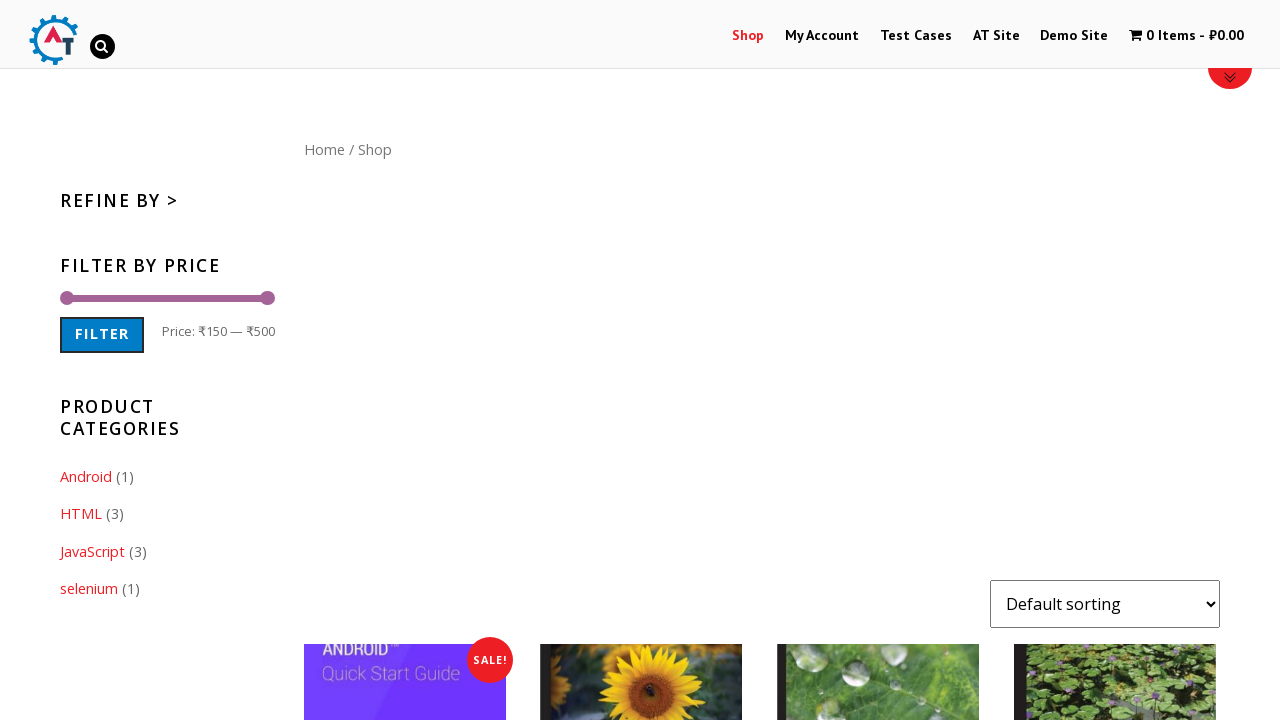

Filled search field with 'html' on #s
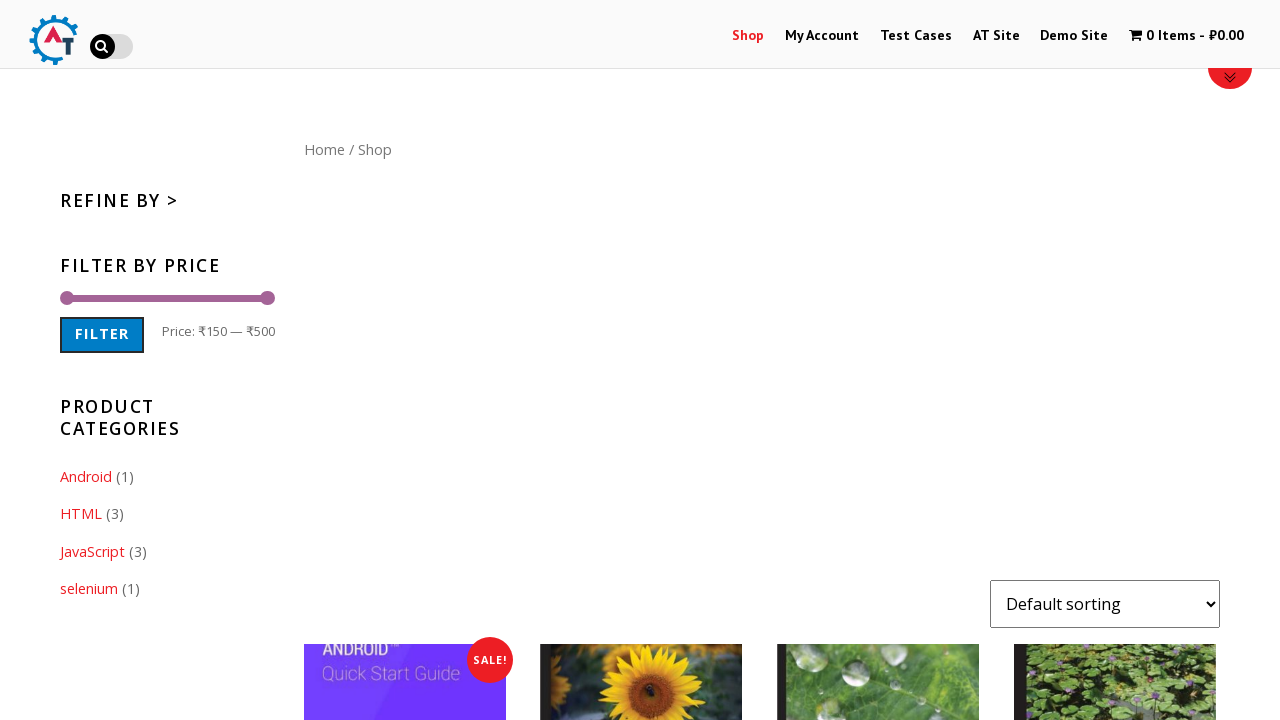

Pressed Enter to search for 'html' products on #s
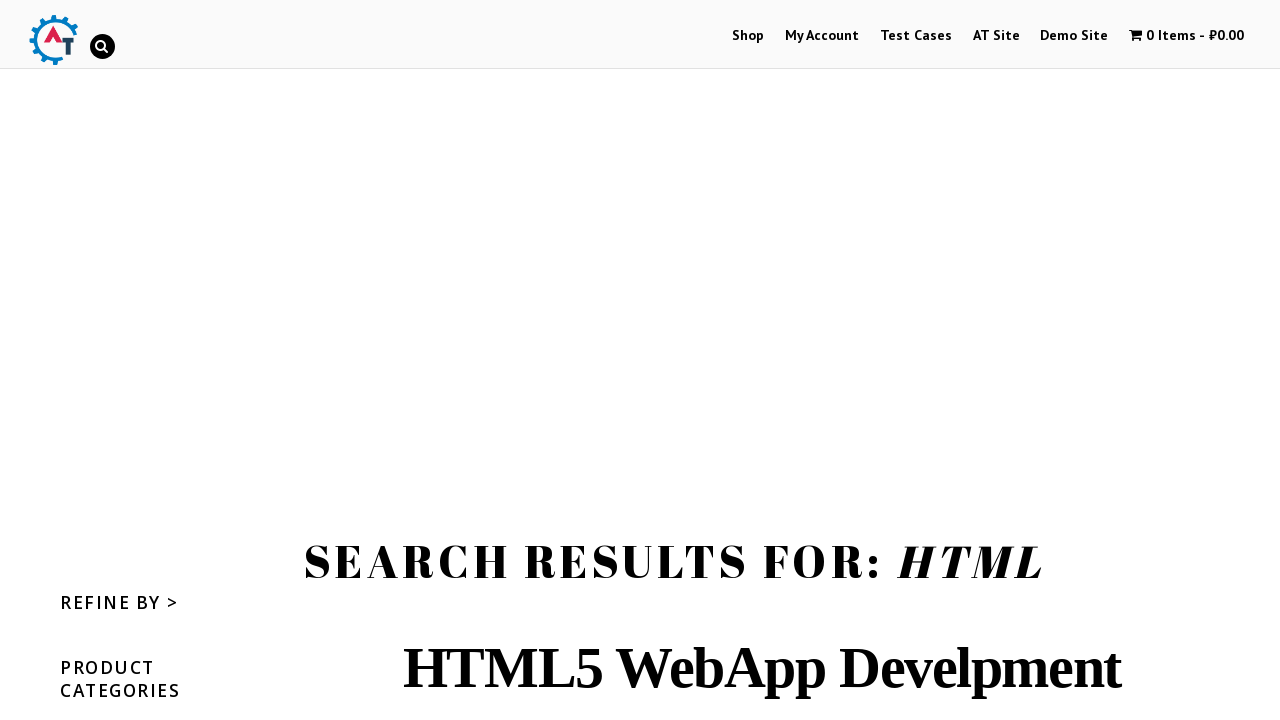

Search results page loaded with page title visible
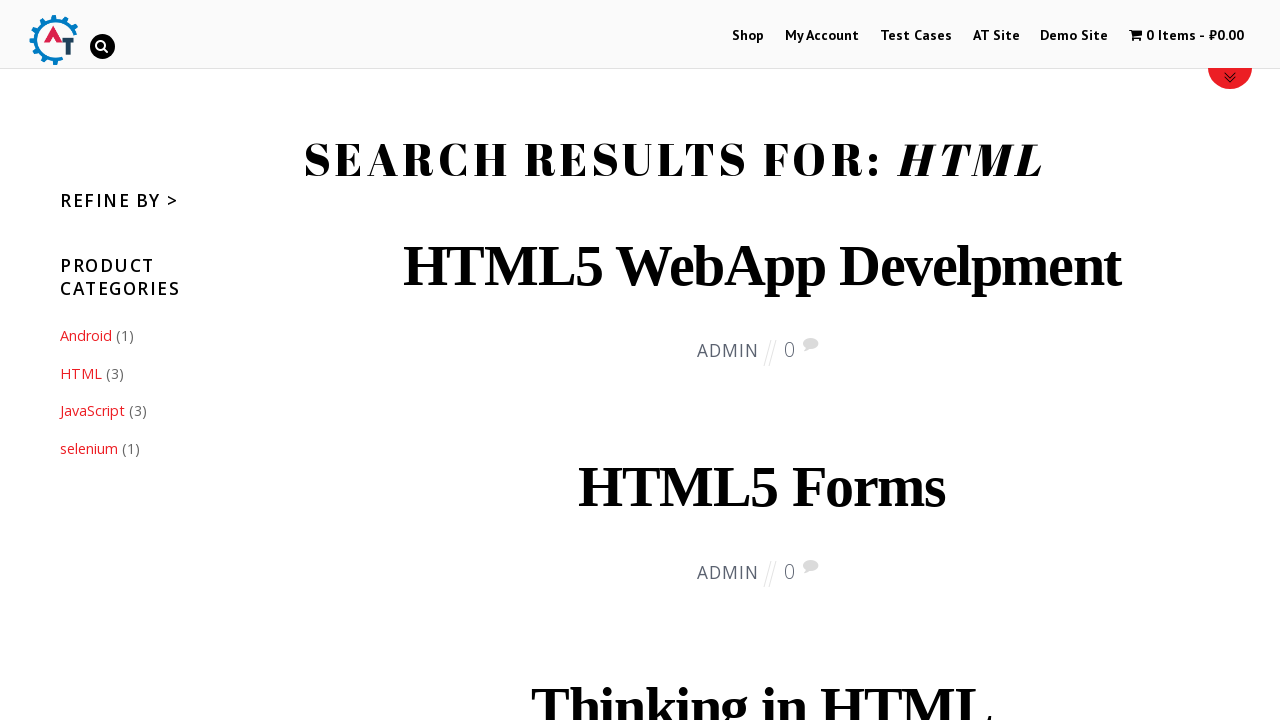

Clicked on 'Thinking in HTML' product link at (762, 689) on a:has-text('Thinking in HTML')
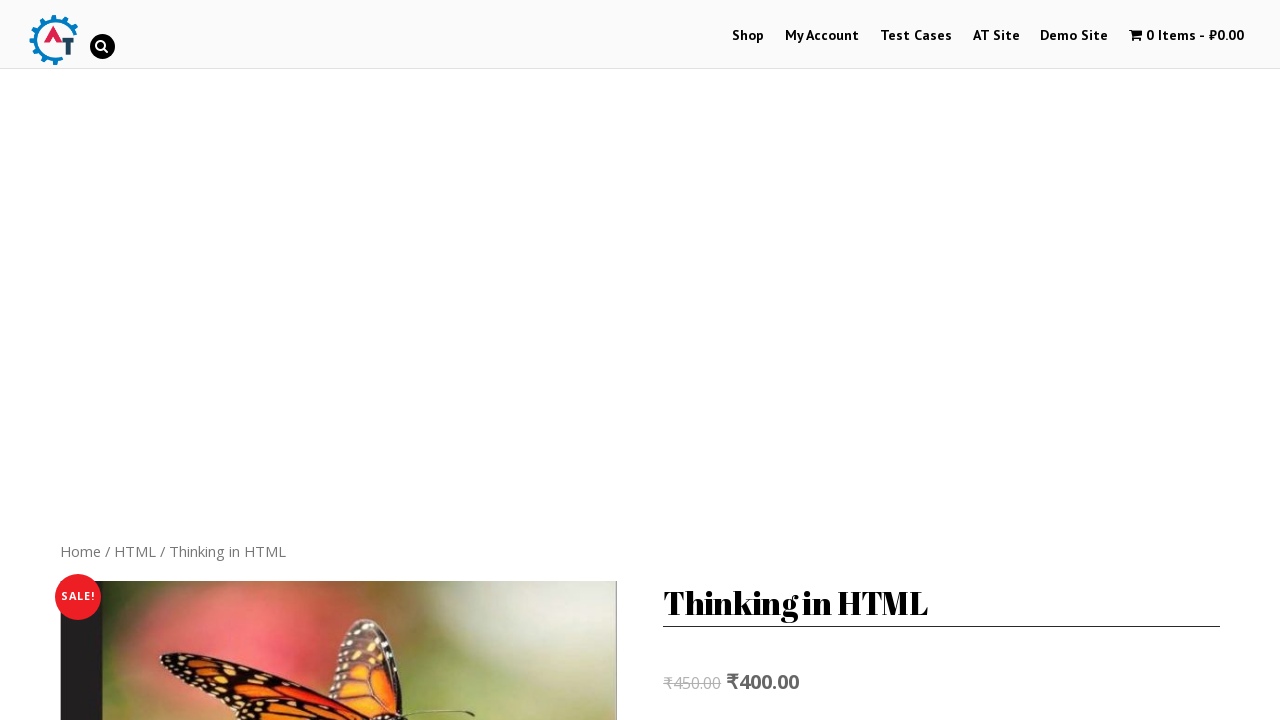

Product page loaded with 'On Sale' badge visible
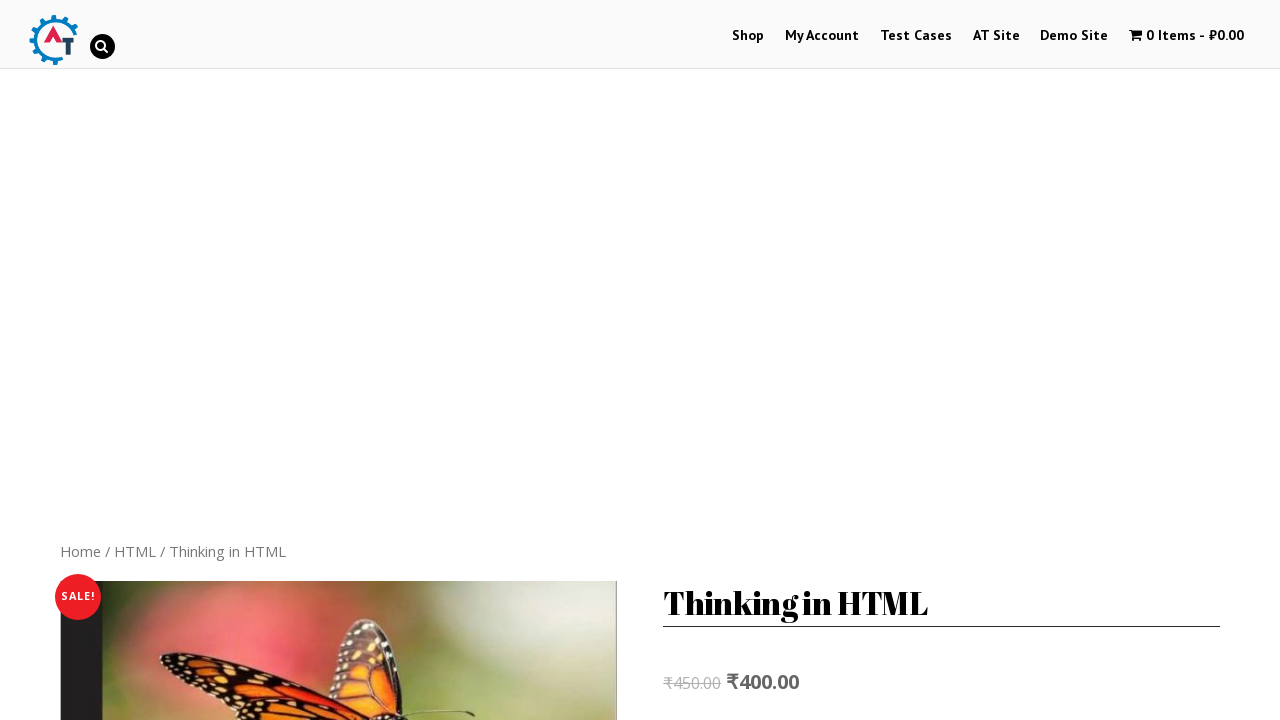

Original price (strikethrough) is visible
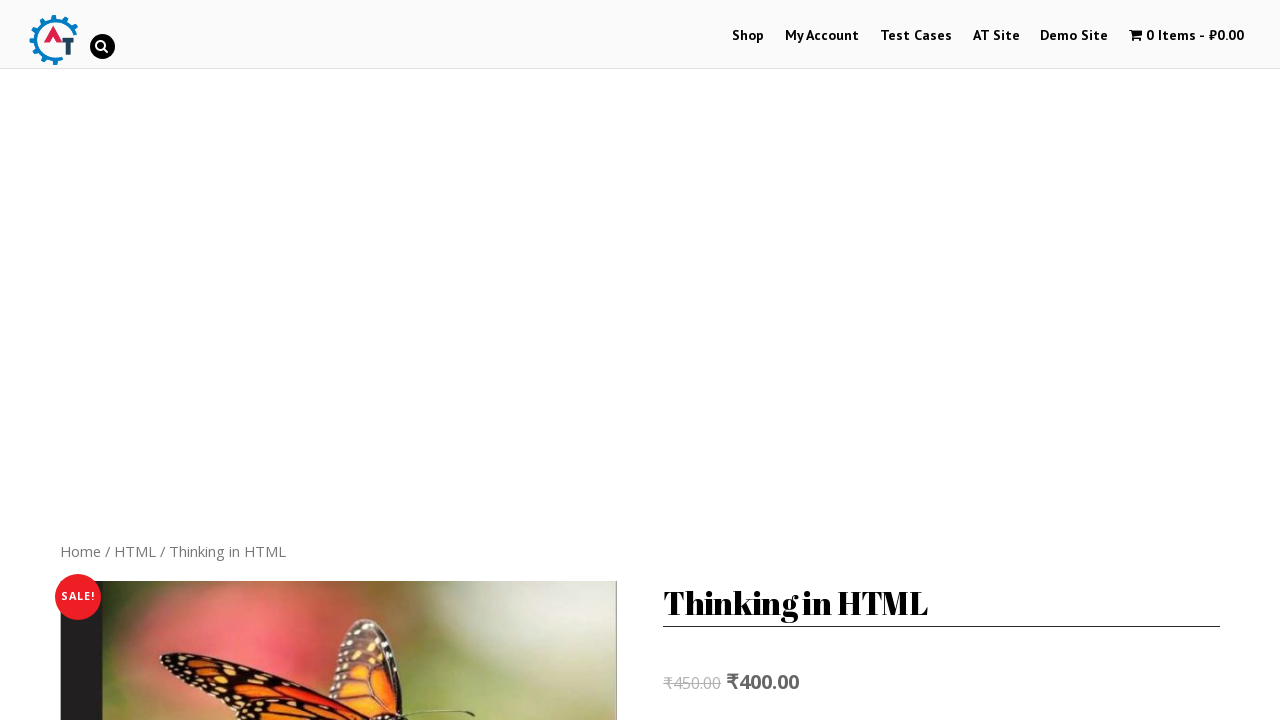

Sale price is visible
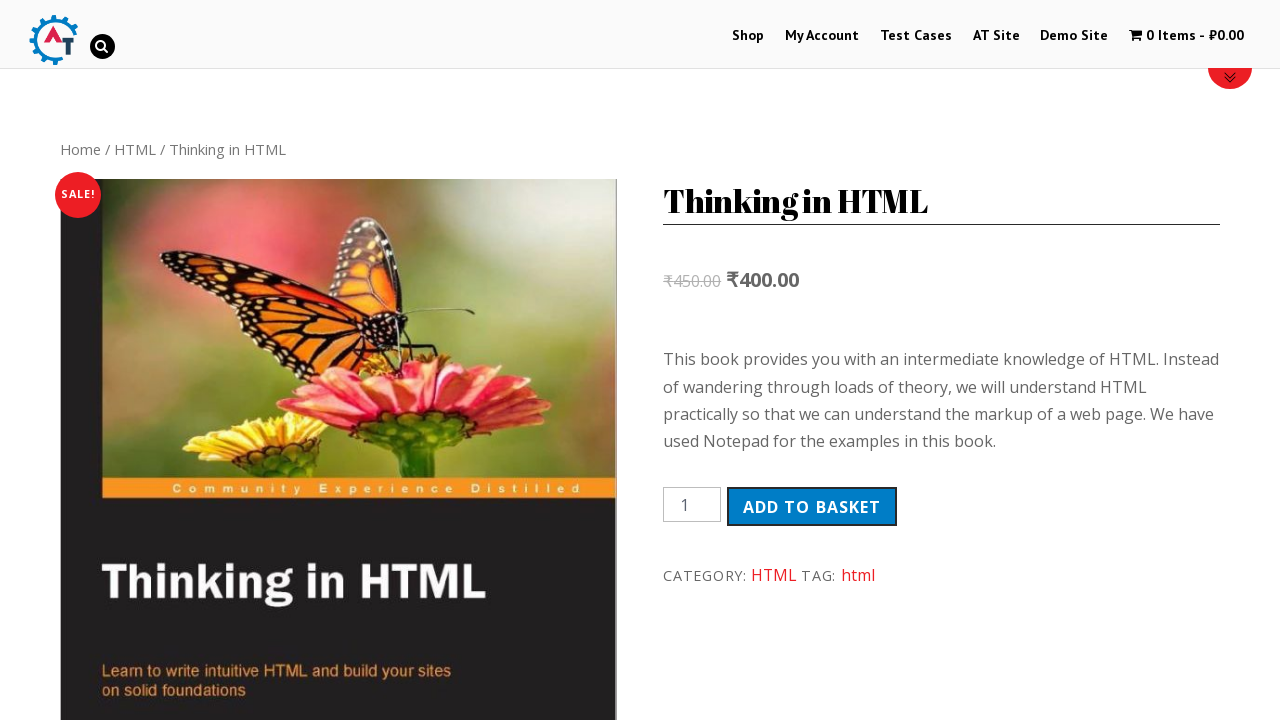

Clicked on 'HTML5 WebApp Develpment' related product at (188, 313) on a:has-text('HTML5 WebApp Develpment')
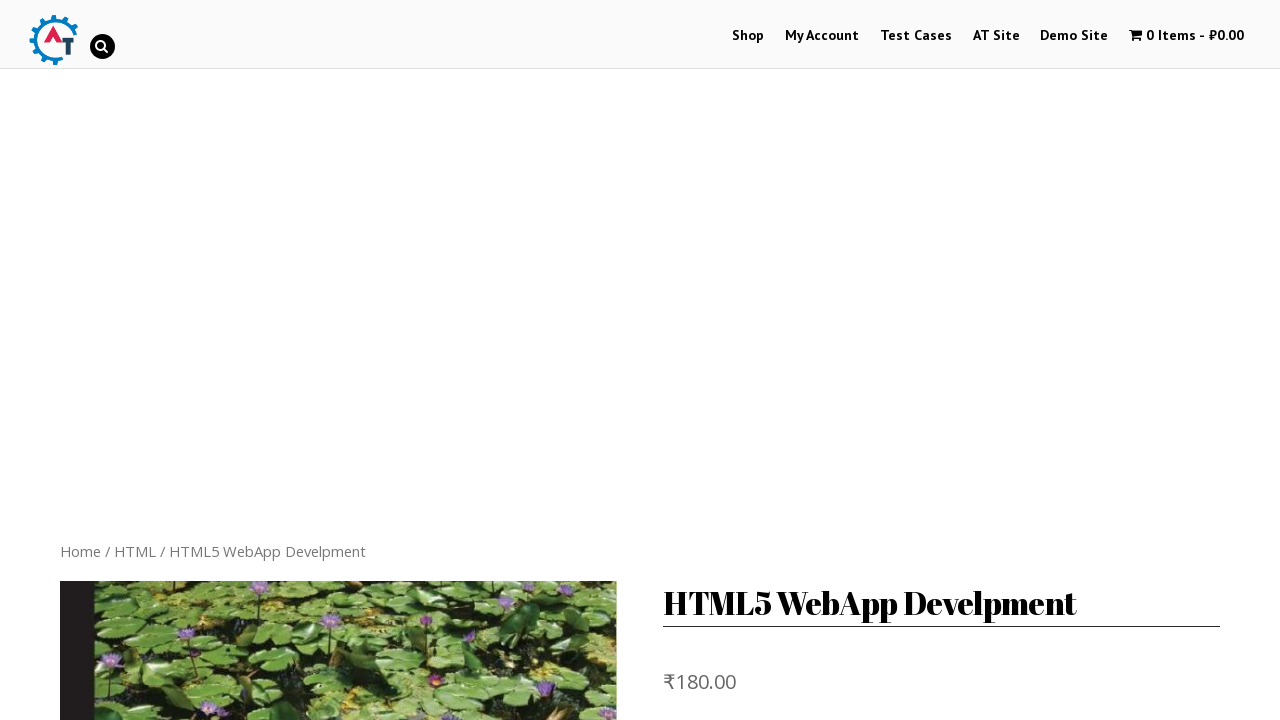

Product page loaded with product title visible
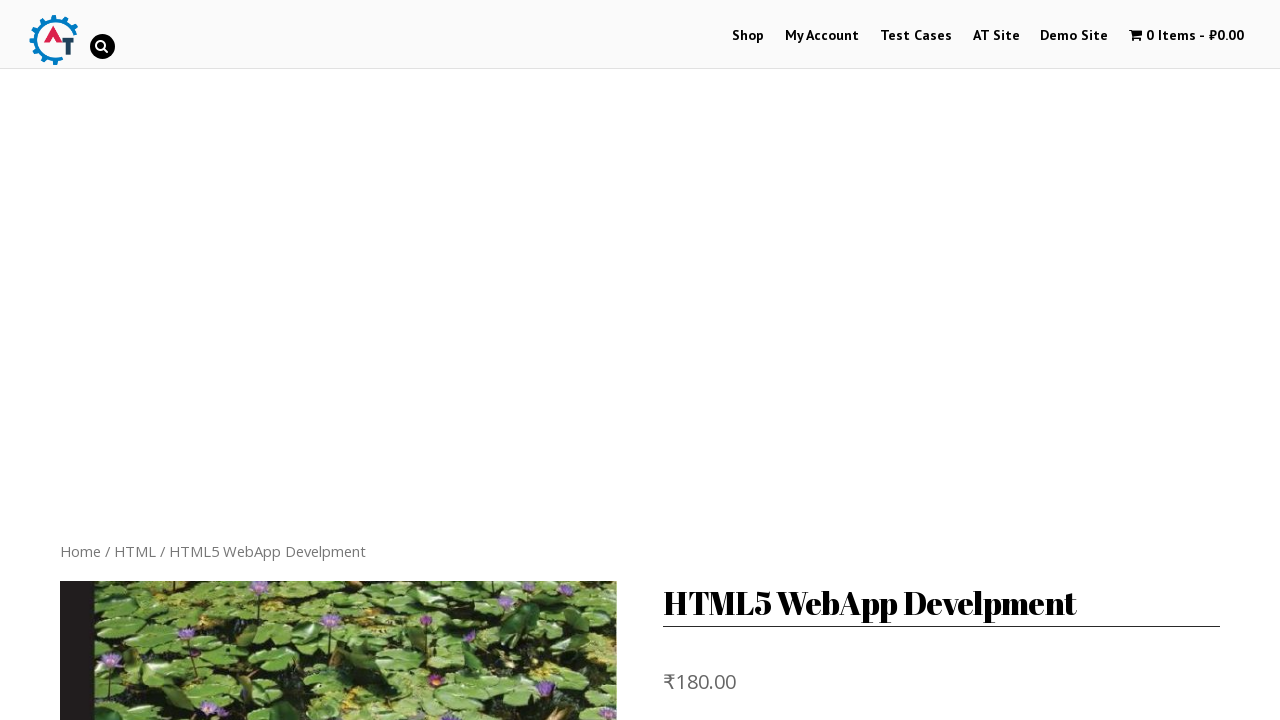

Clicked 'Add to basket' button with default quantity at (812, 361) on button:has-text('Add to basket')
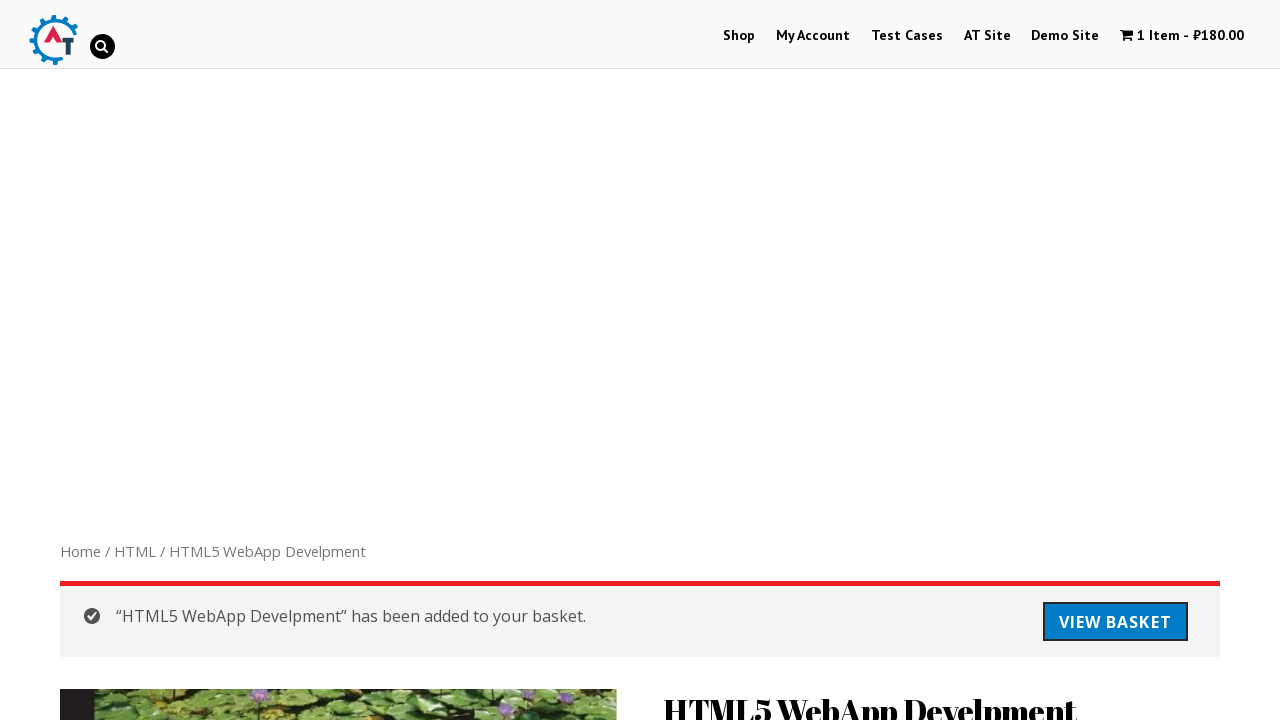

Updated product quantity to 2 on input.qty
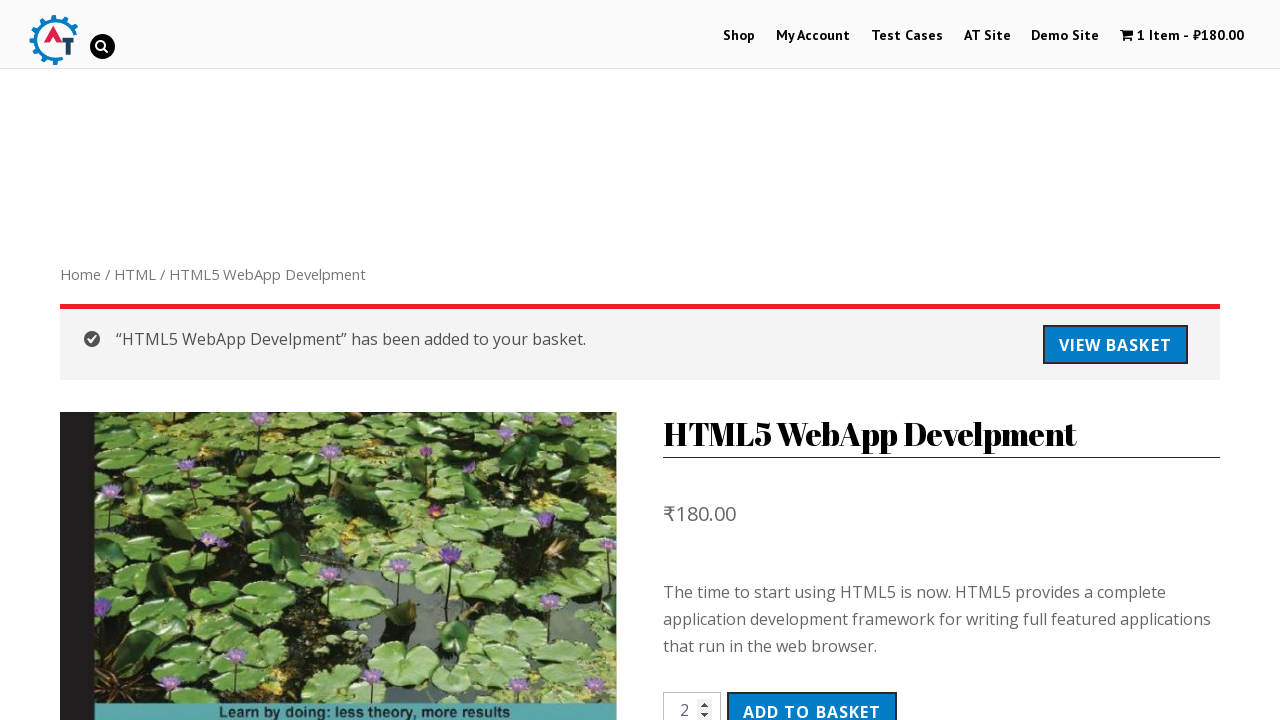

Clicked 'Add to basket' button with quantity 2 at (812, 701) on button:has-text('Add to basket')
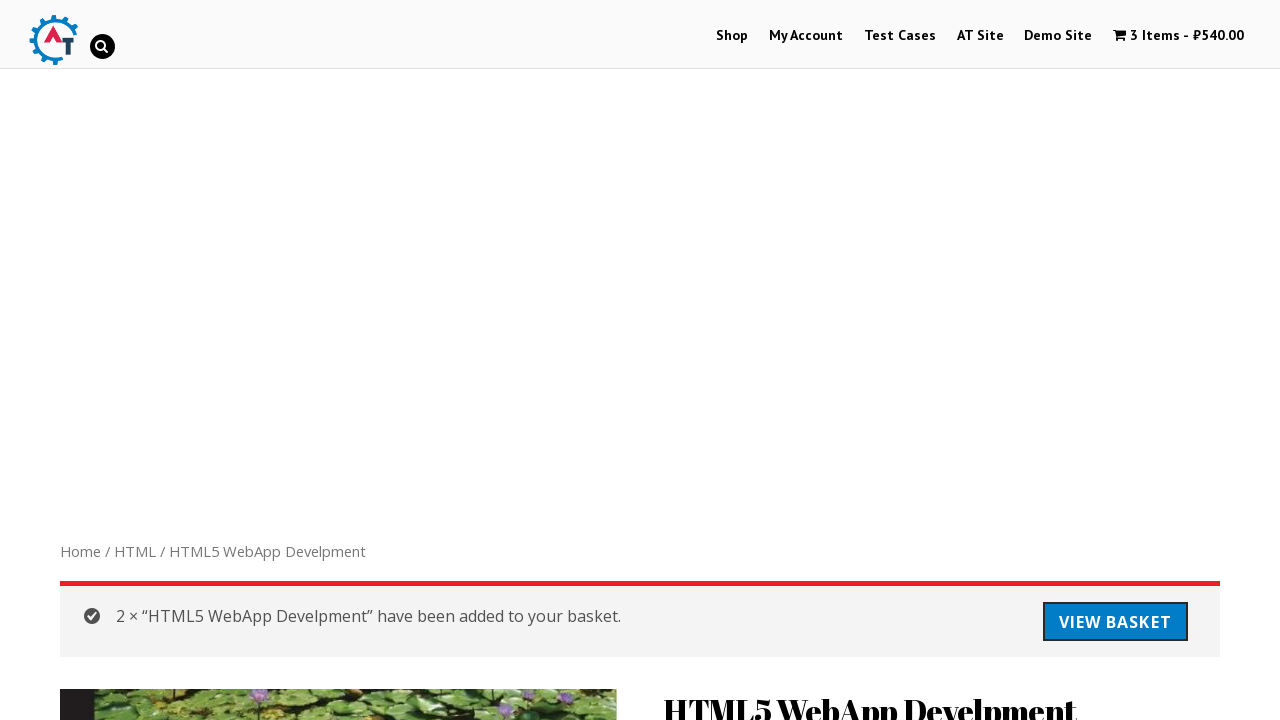

Clicked 'View Basket' link at (1115, 622) on a:has-text('View Basket')
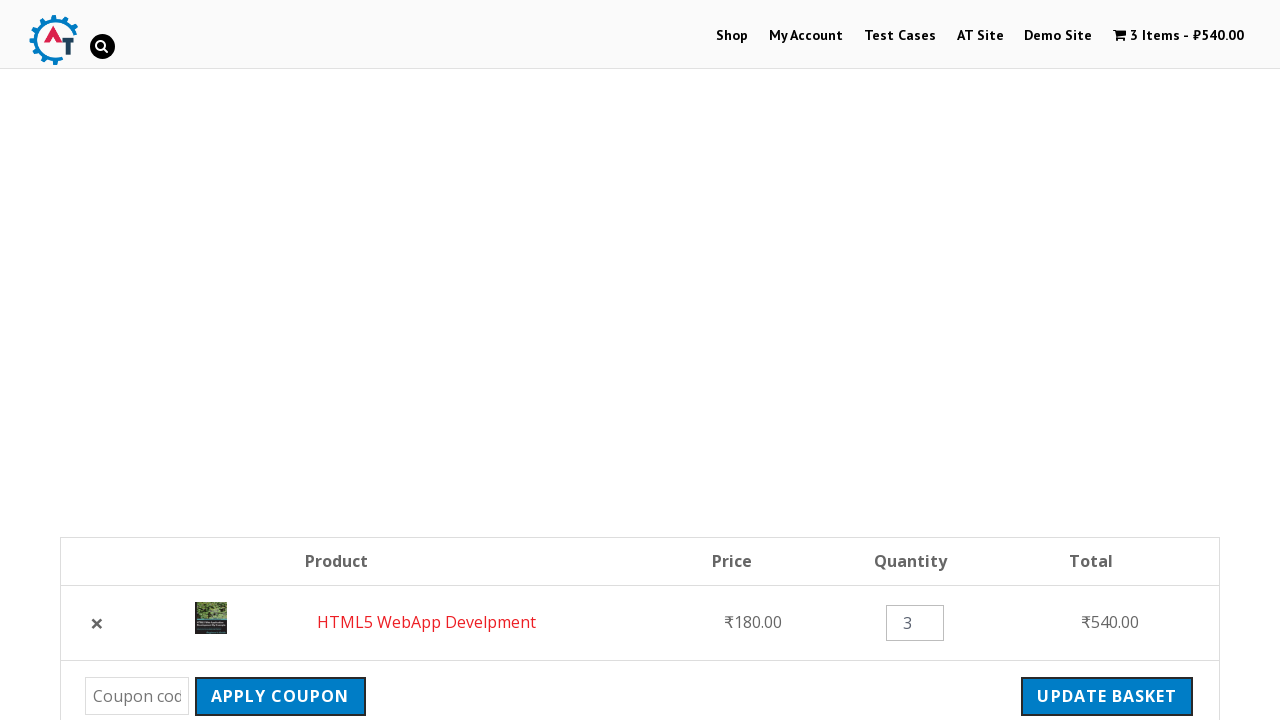

Basket page loaded with cart items visible
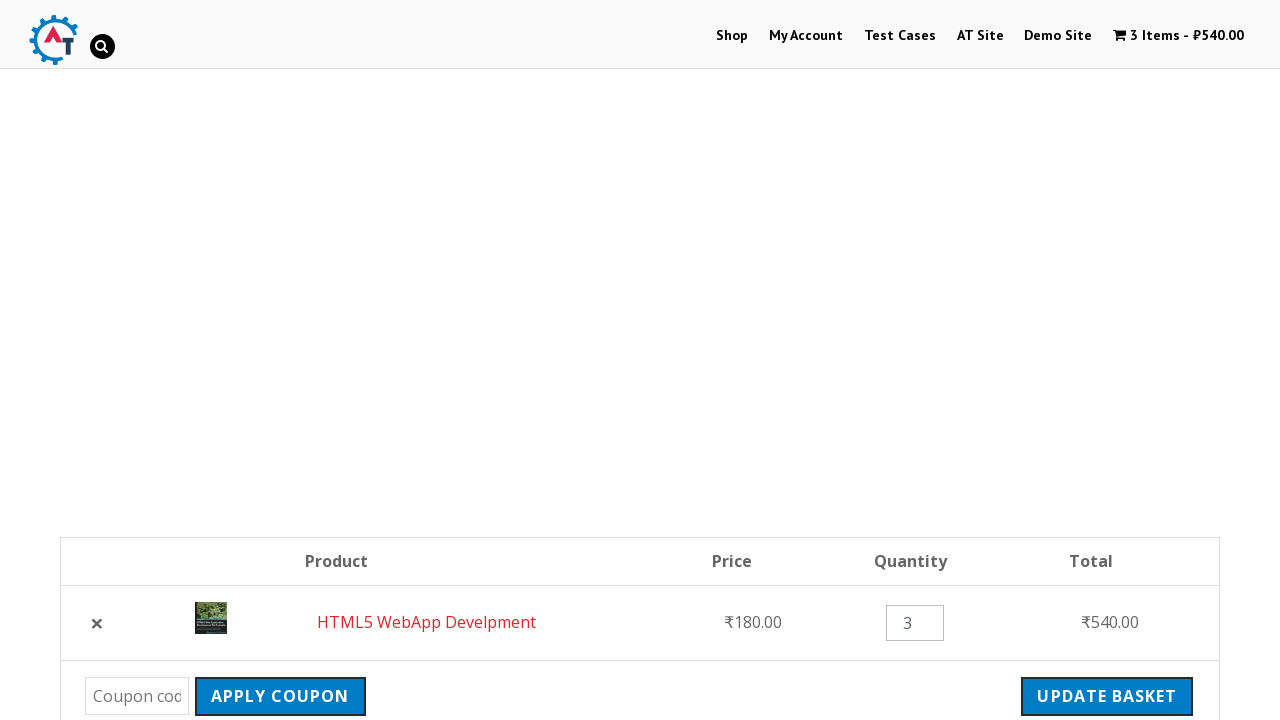

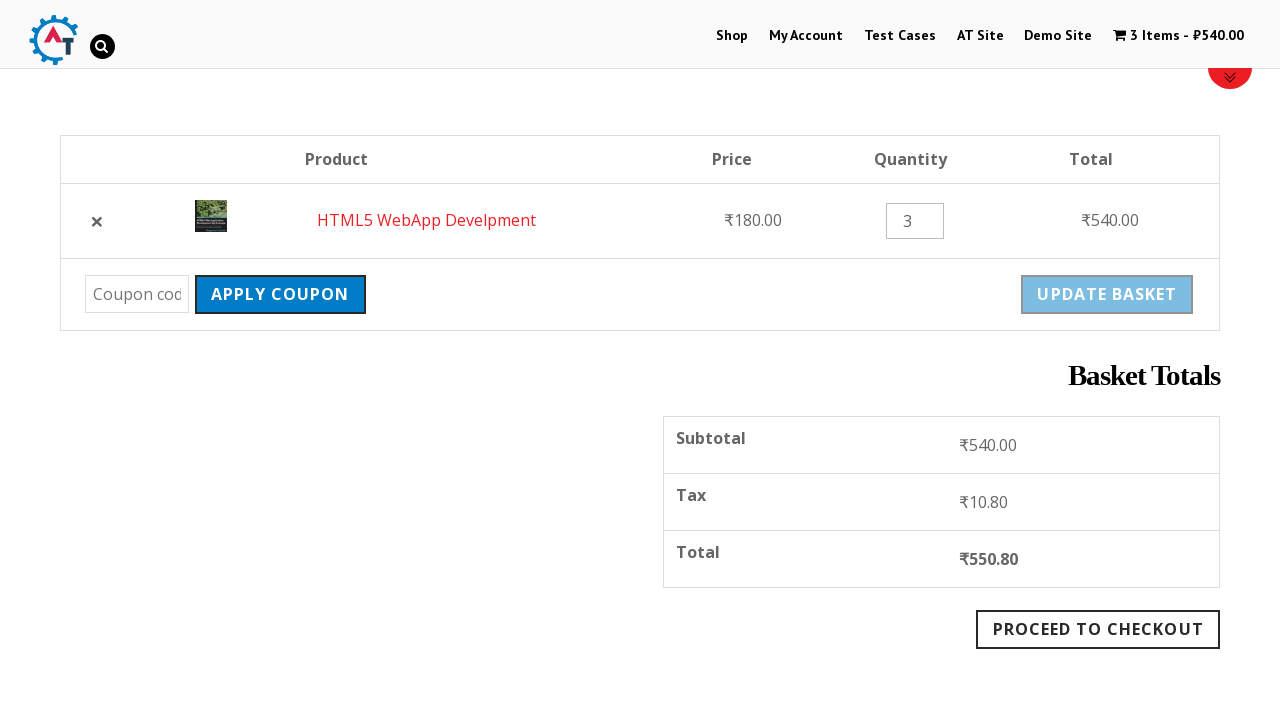